Tests responsive layout by changing viewport sizes to different breakpoints

Starting URL: https://group-project-three.vercel.app/

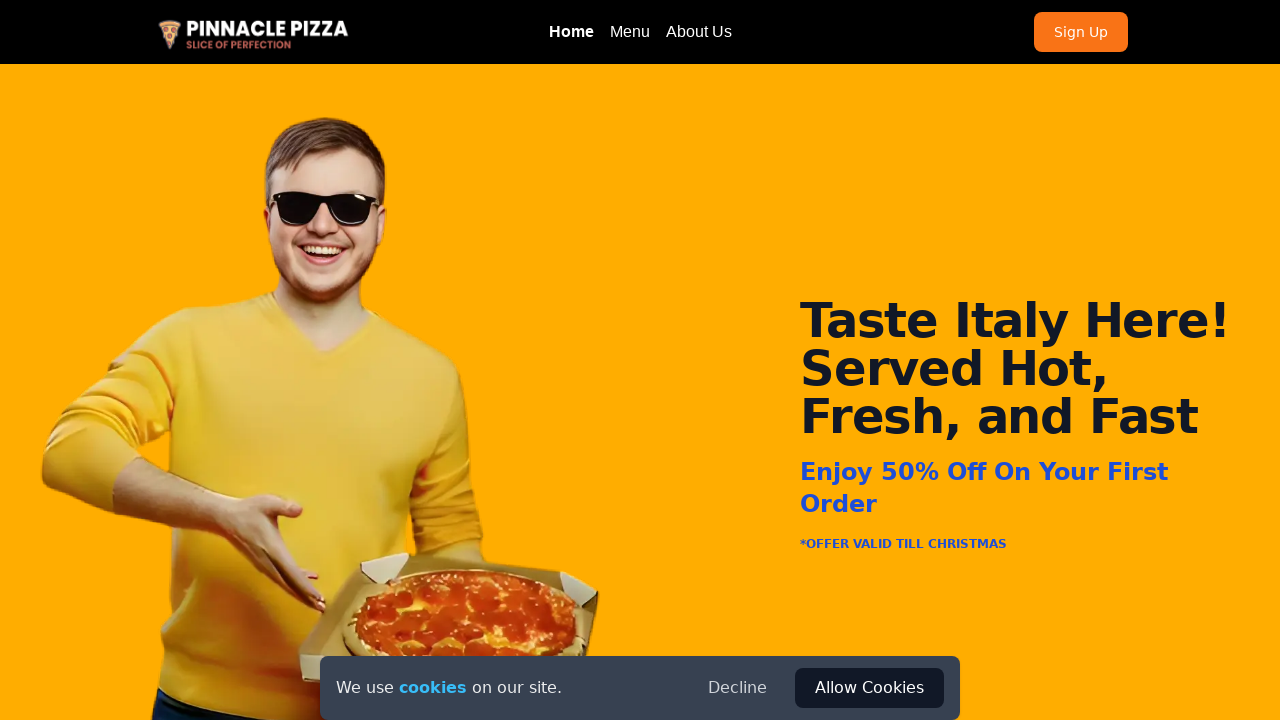

Set viewport to tablet size (800x600)
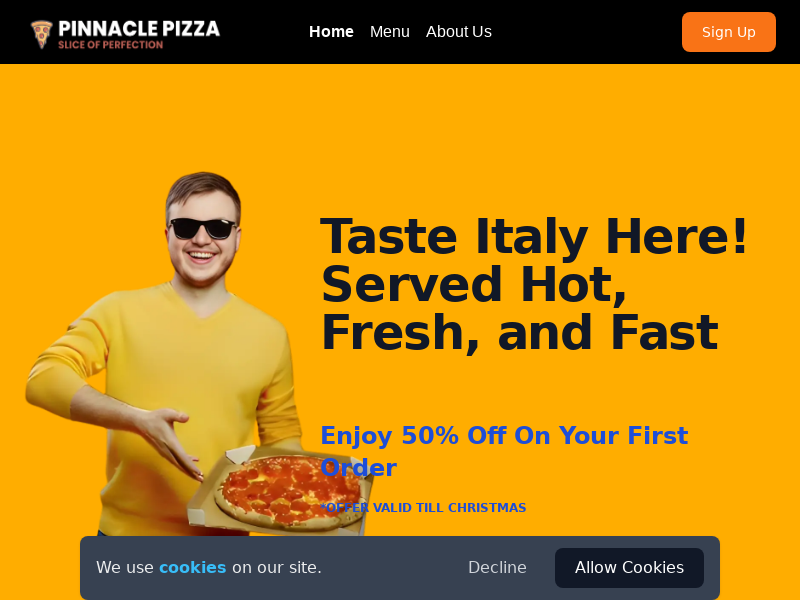

Waited 500ms for tablet layout to render
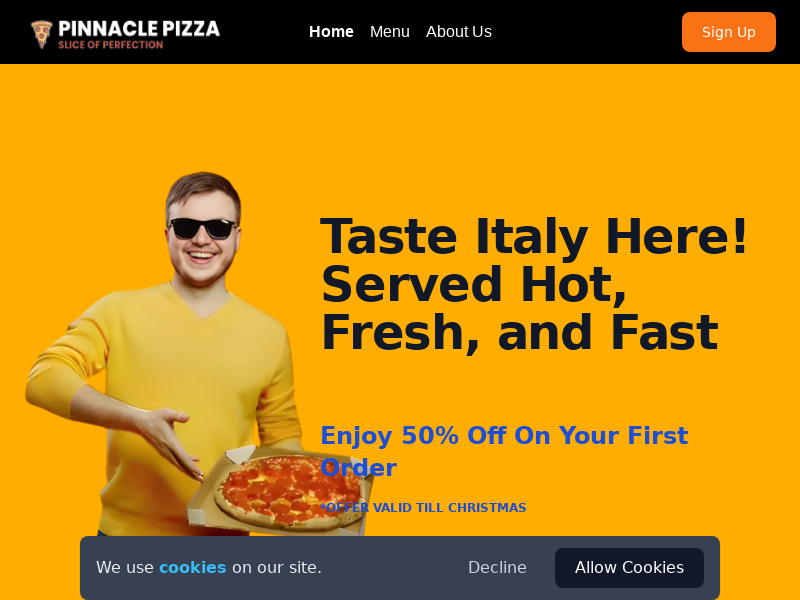

Set viewport to desktop size (1200x800)
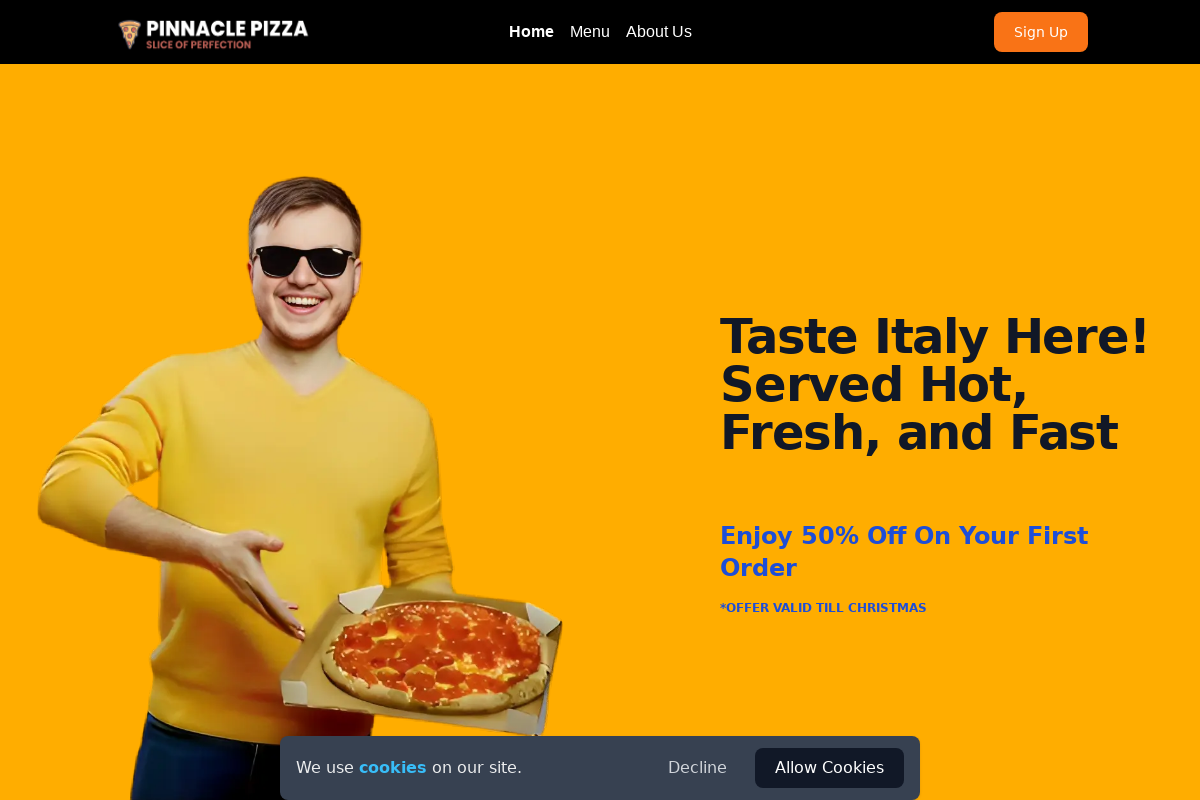

Waited 500ms for desktop layout to render
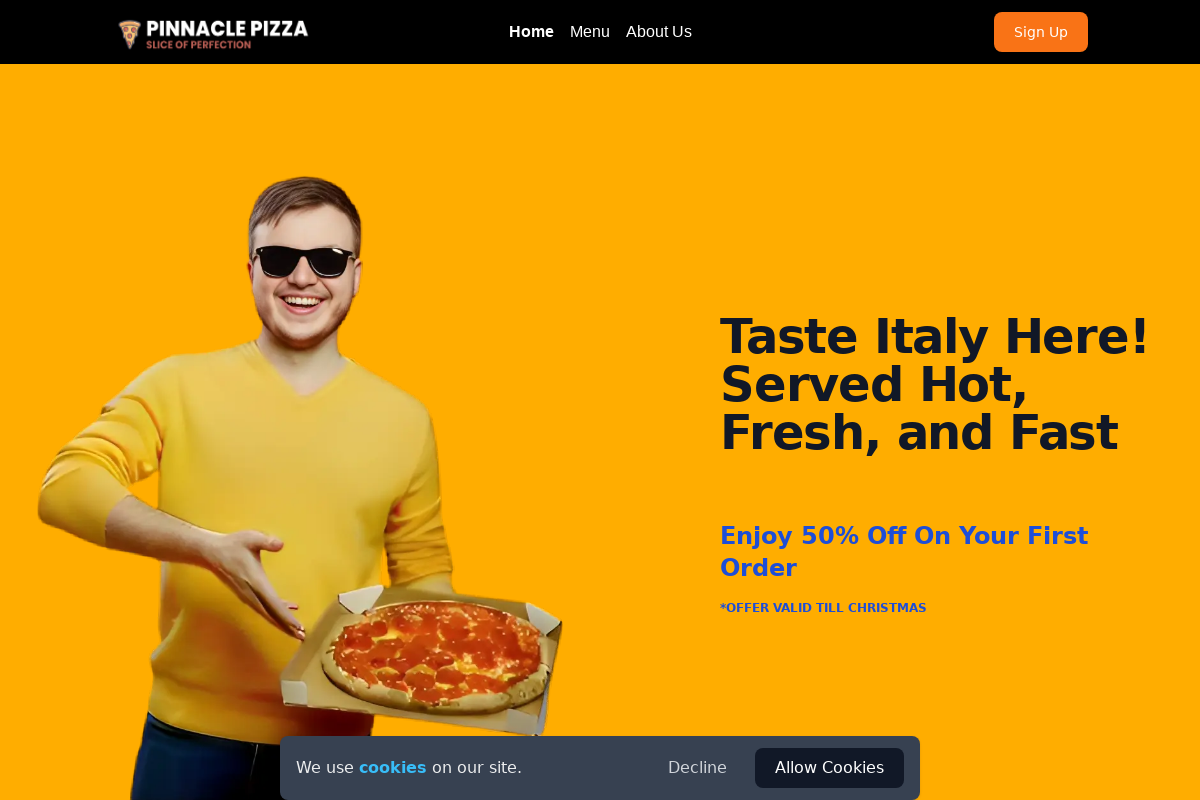

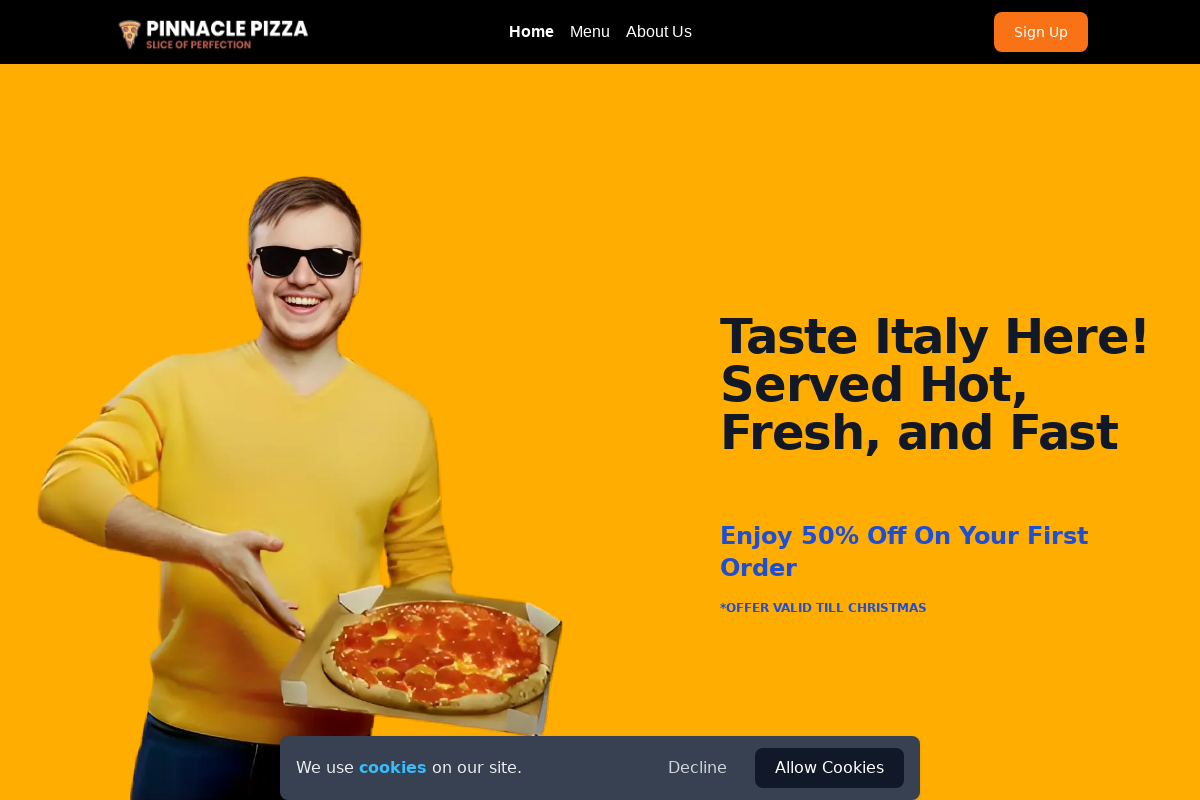